Tests dropdown and checkbox functionality on a flight booking practice page by selecting senior citizen checkbox and adjusting the number of adults

Starting URL: https://rahulshettyacademy.com/dropdownsPractise/

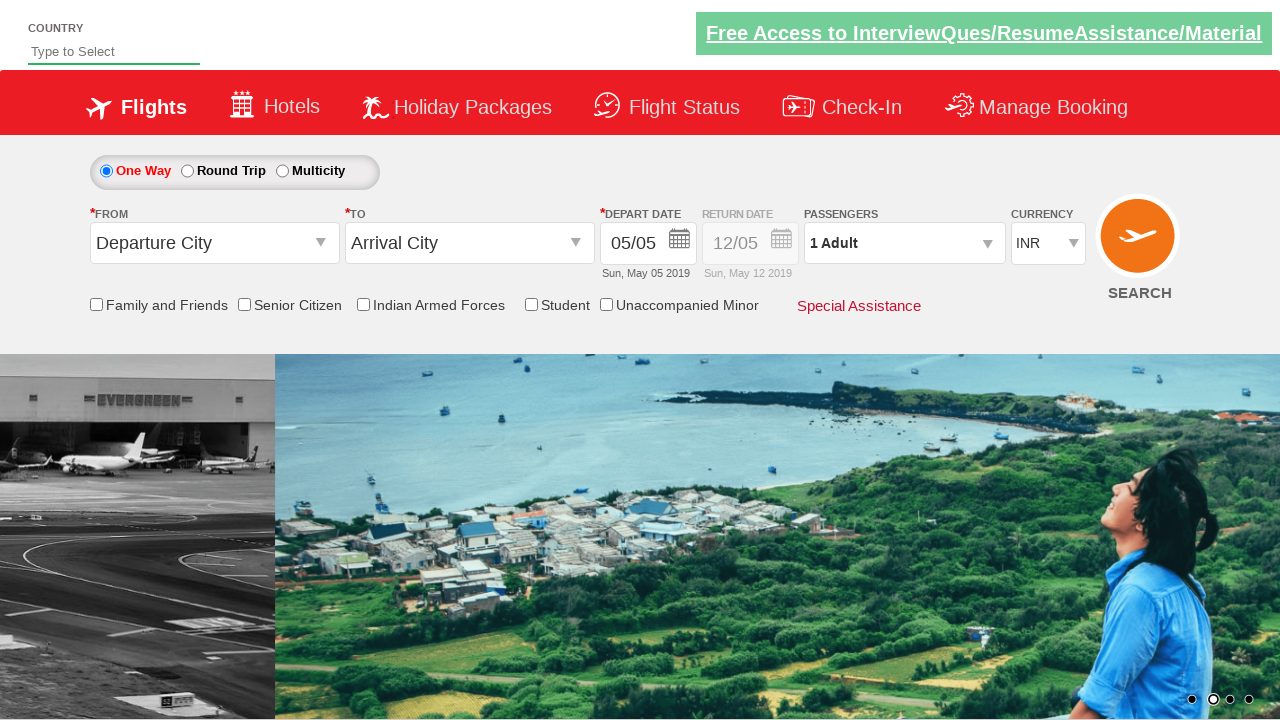

Located Senior Citizen checkbox element
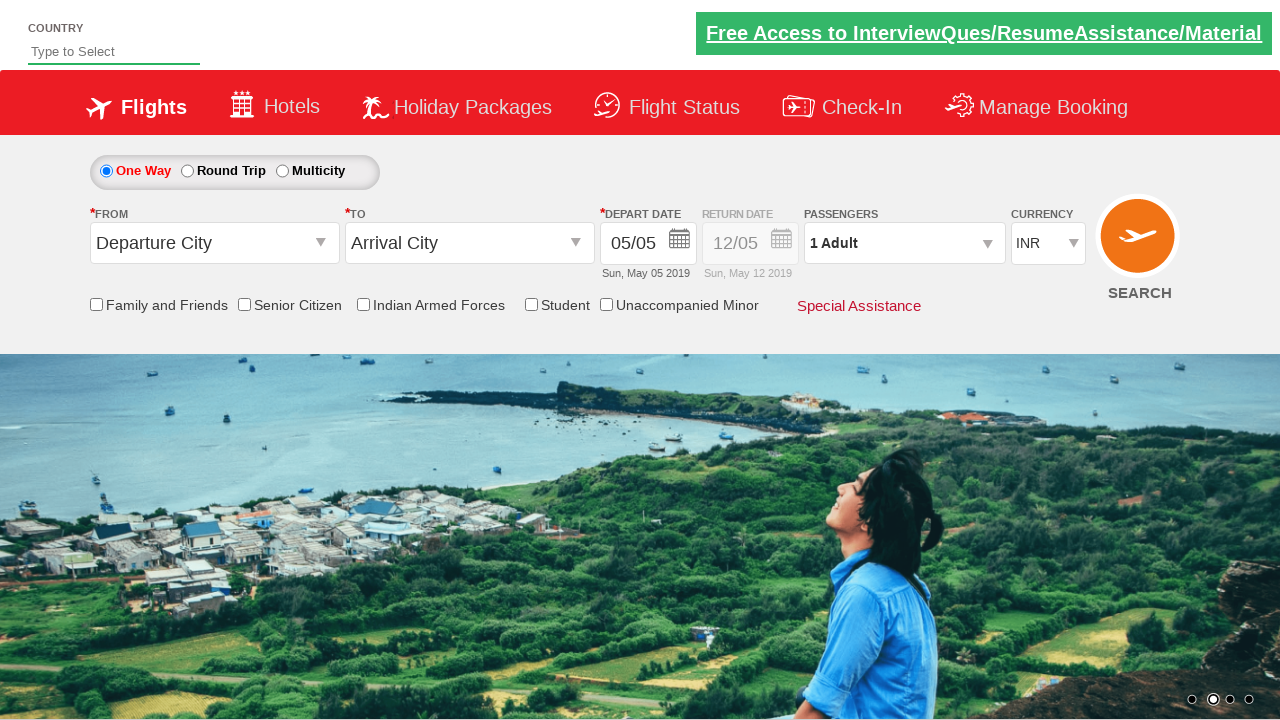

Verified Senior Citizen checkbox is initially unselected
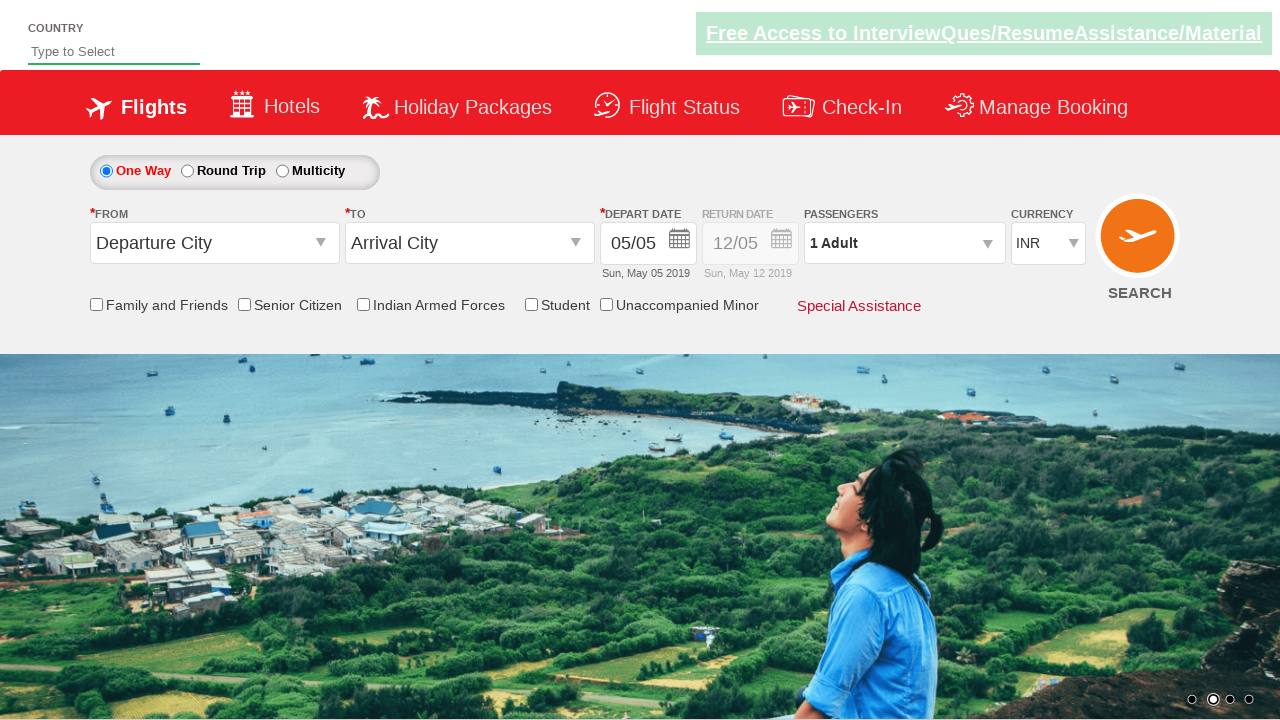

Clicked Senior Citizen checkbox to select it at (244, 304) on input[id*='SeniorCitizenDiscount']
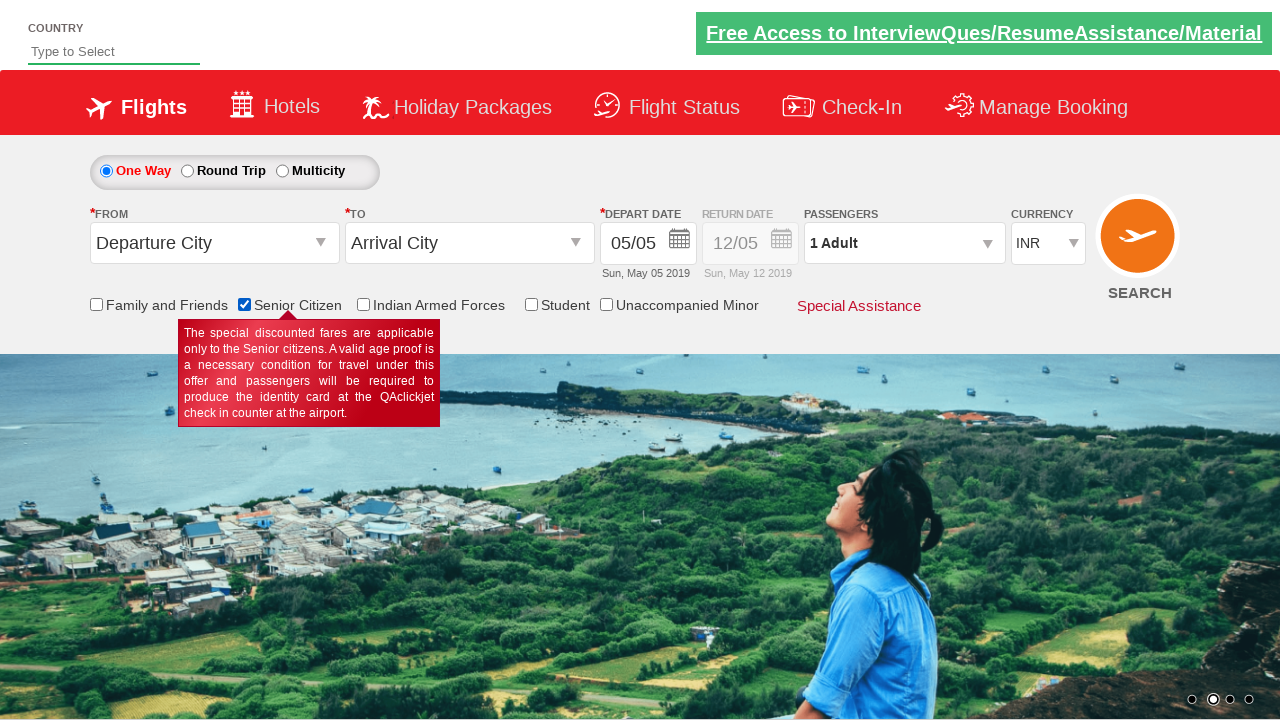

Verified Senior Citizen checkbox is now selected
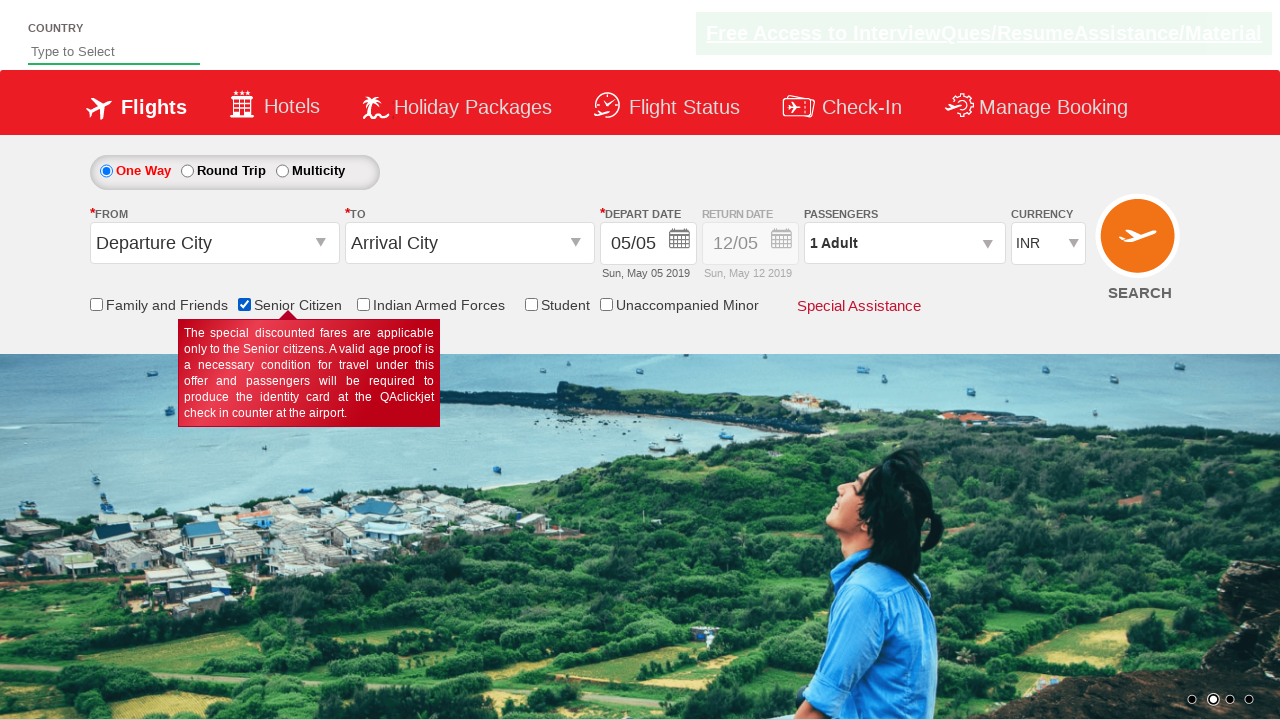

Counted total checkboxes on page: 6
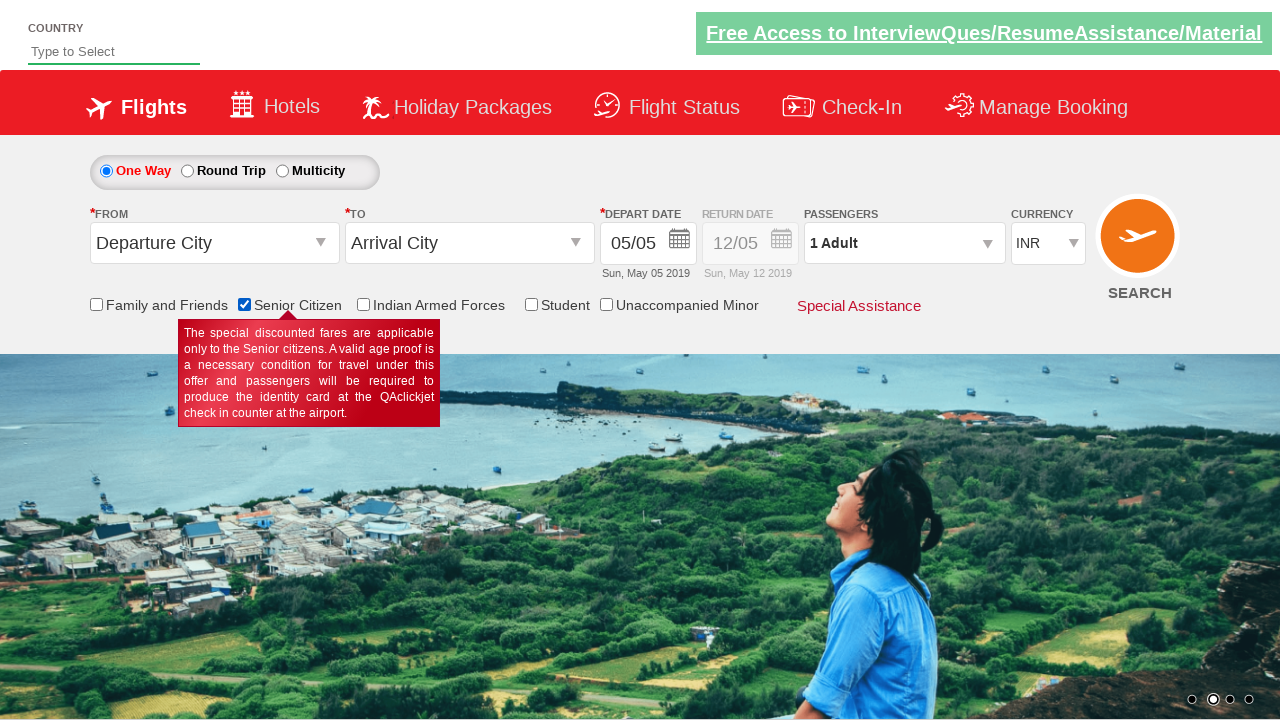

Clicked passenger info section to open dropdown at (904, 243) on #divpaxinfo
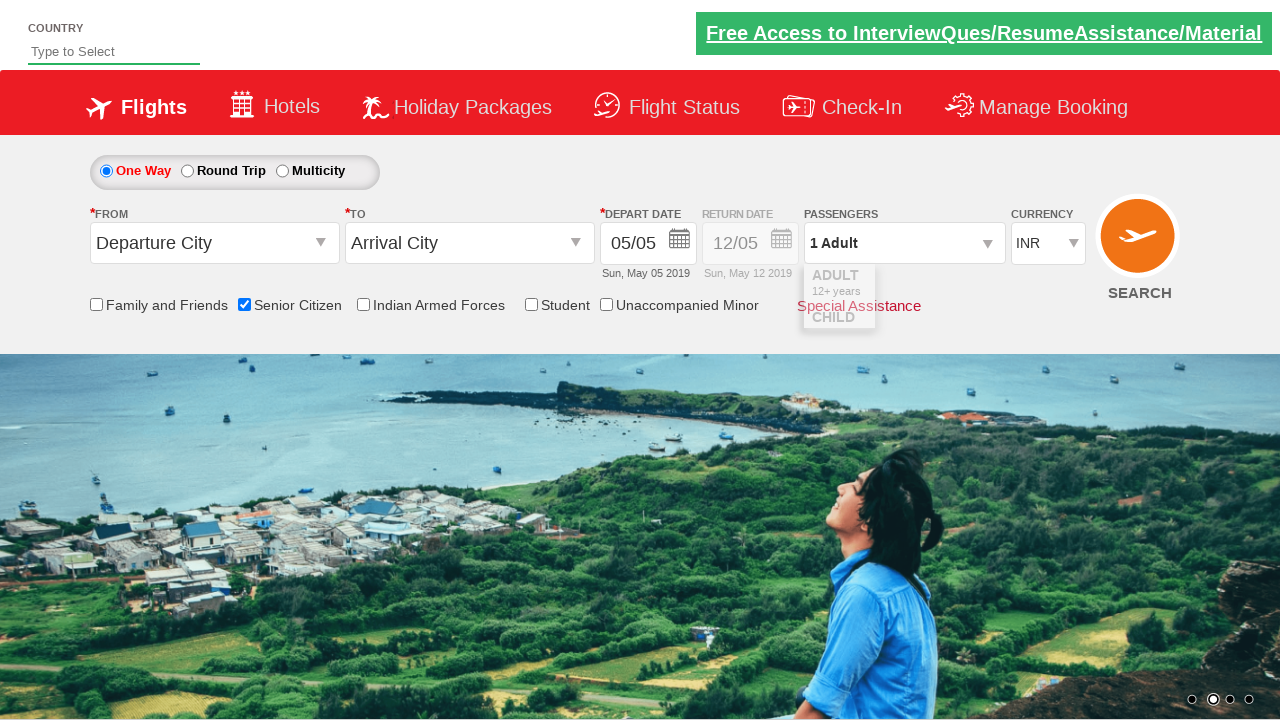

Waited 2 seconds for dropdown to open
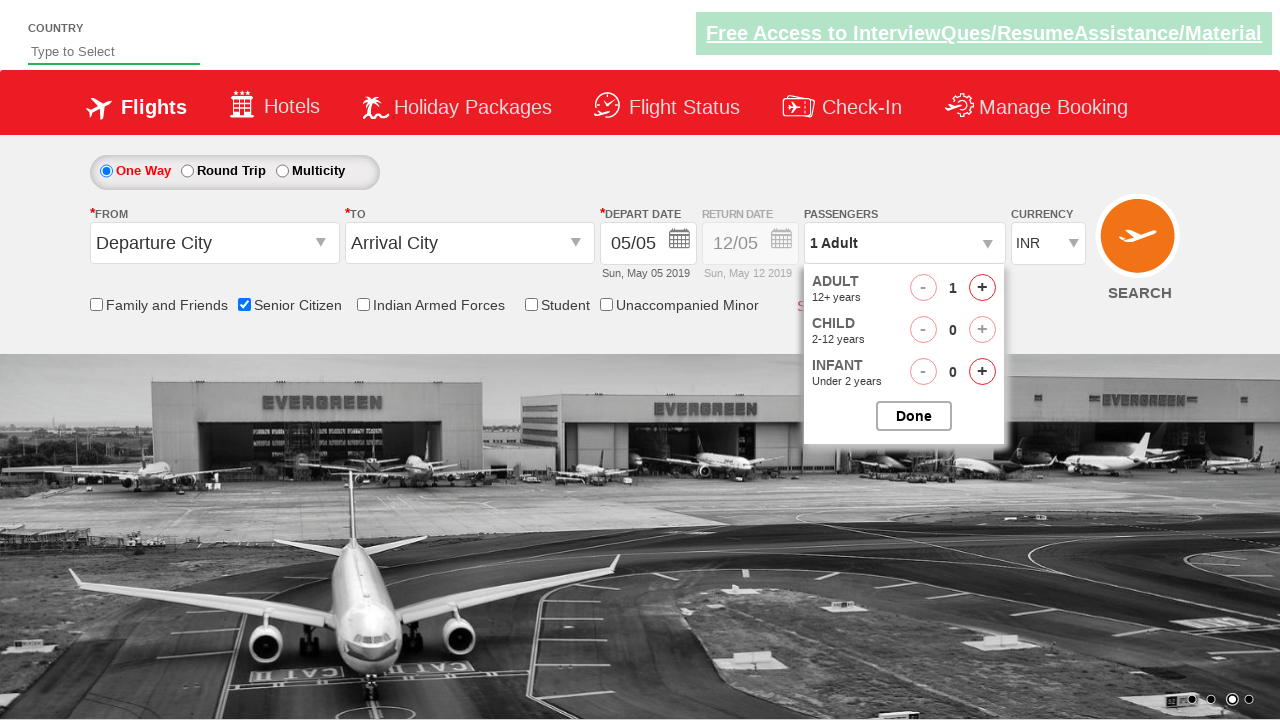

Clicked 'Add Adult' button (iteration 1/4) at (982, 288) on #hrefIncAdt
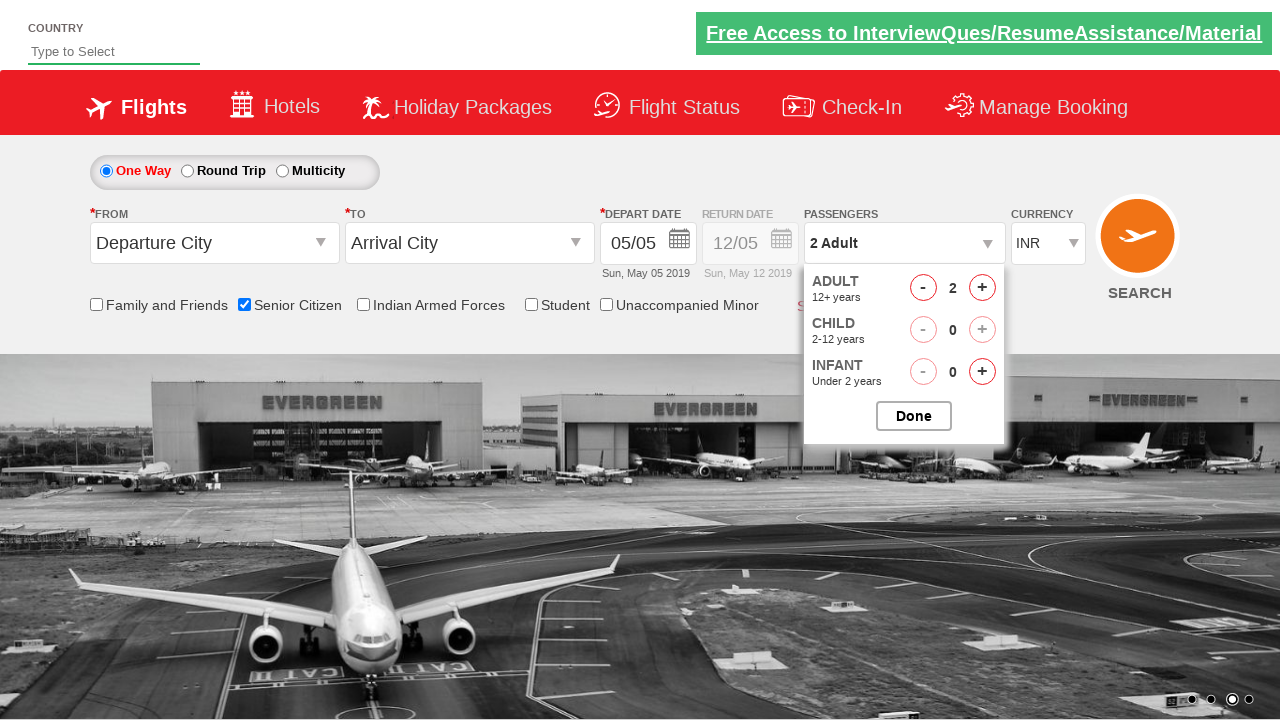

Clicked 'Add Adult' button (iteration 2/4) at (982, 288) on #hrefIncAdt
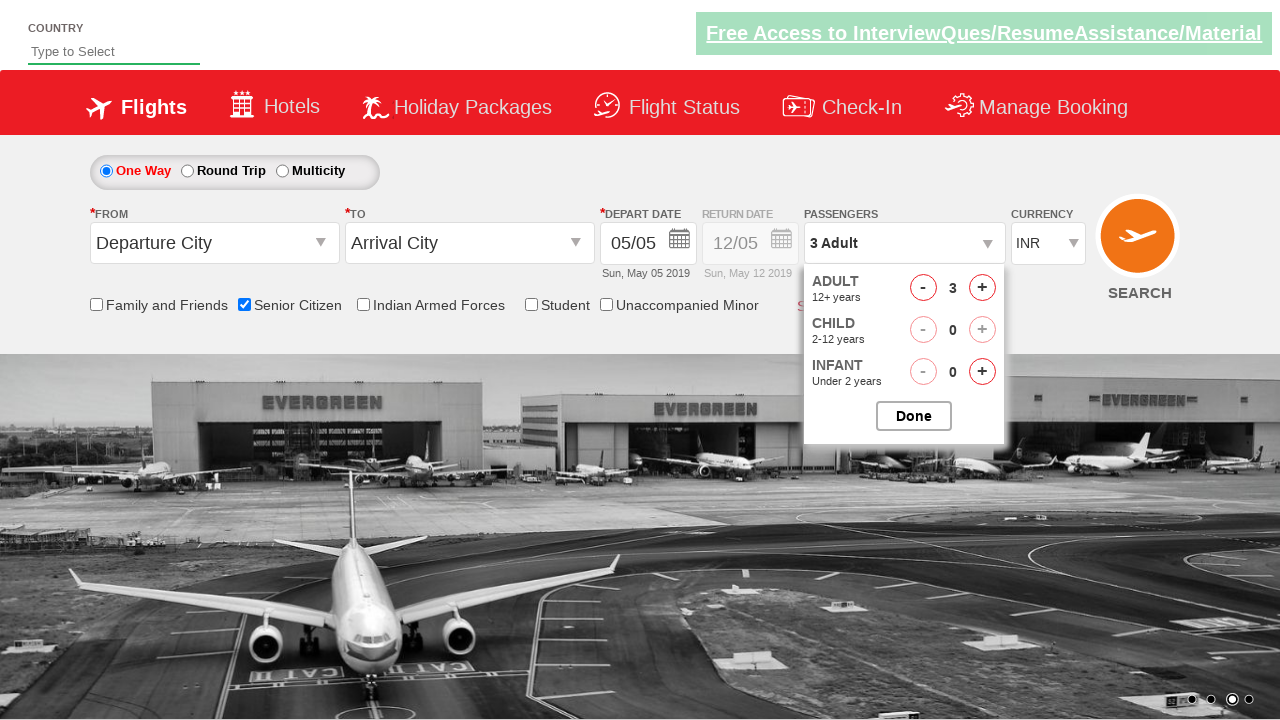

Clicked 'Add Adult' button (iteration 3/4) at (982, 288) on #hrefIncAdt
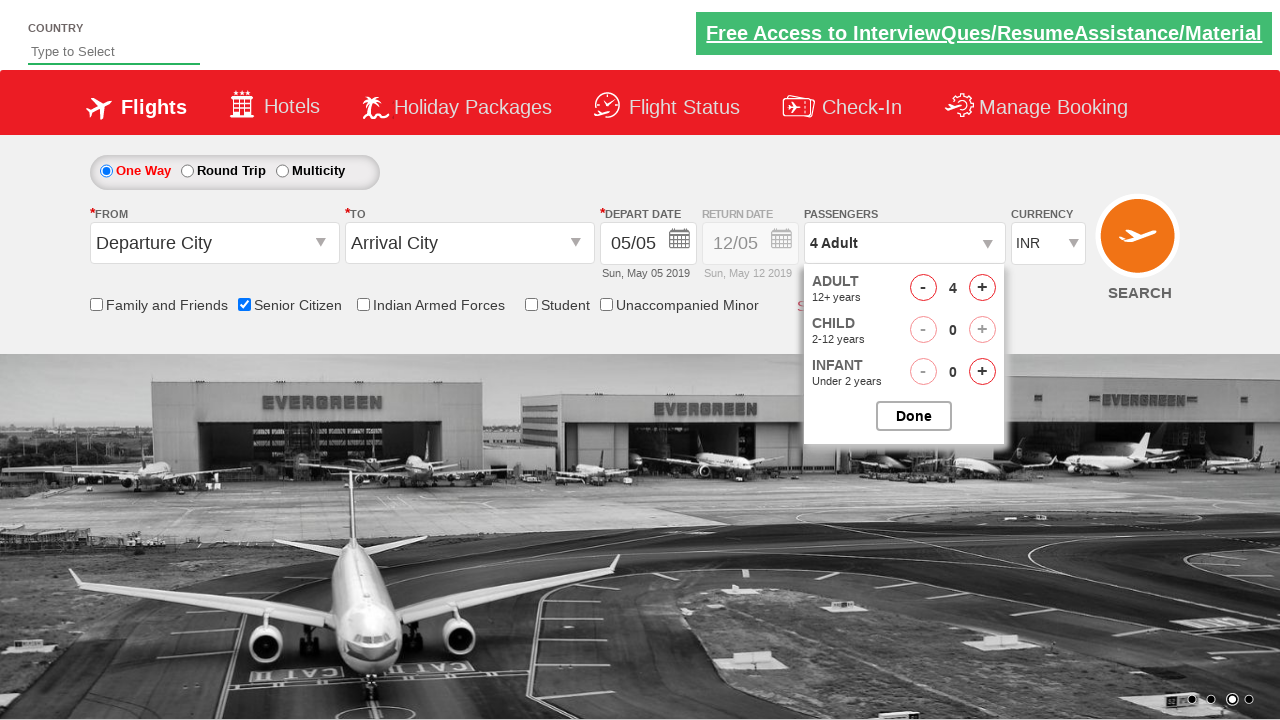

Clicked 'Add Adult' button (iteration 4/4) at (982, 288) on #hrefIncAdt
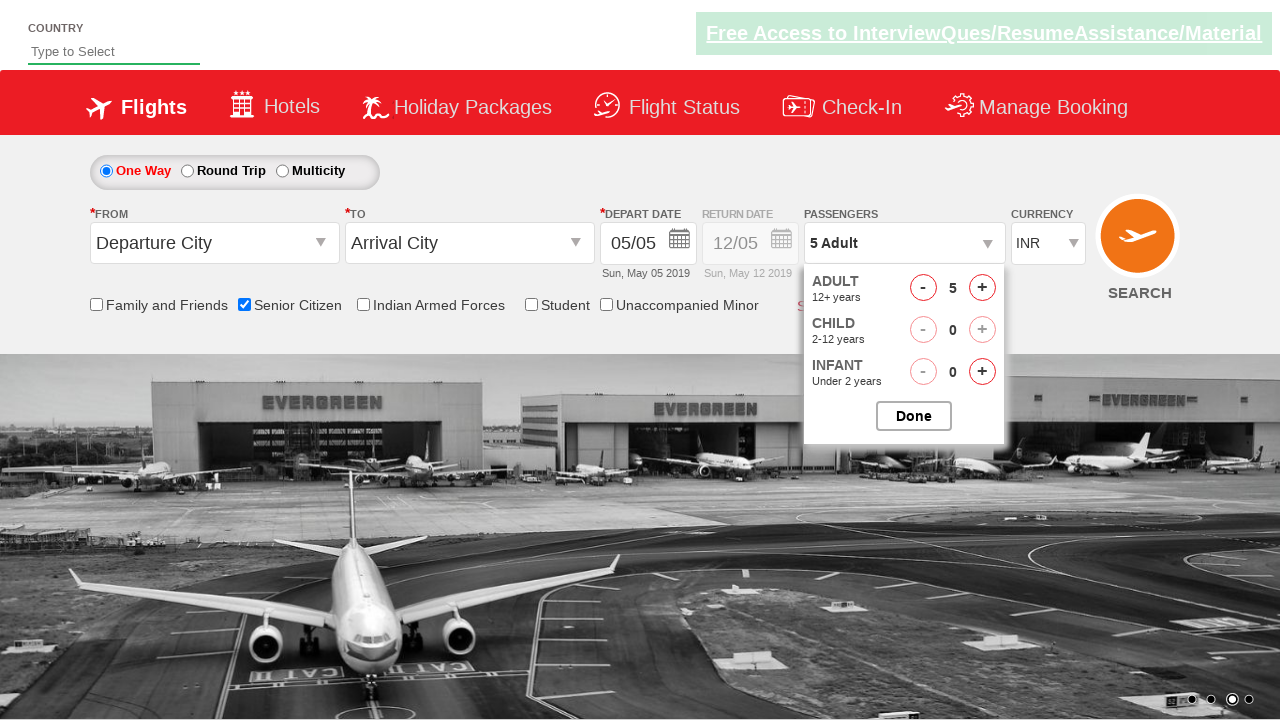

Retrieved passenger count text: '5 Adult'
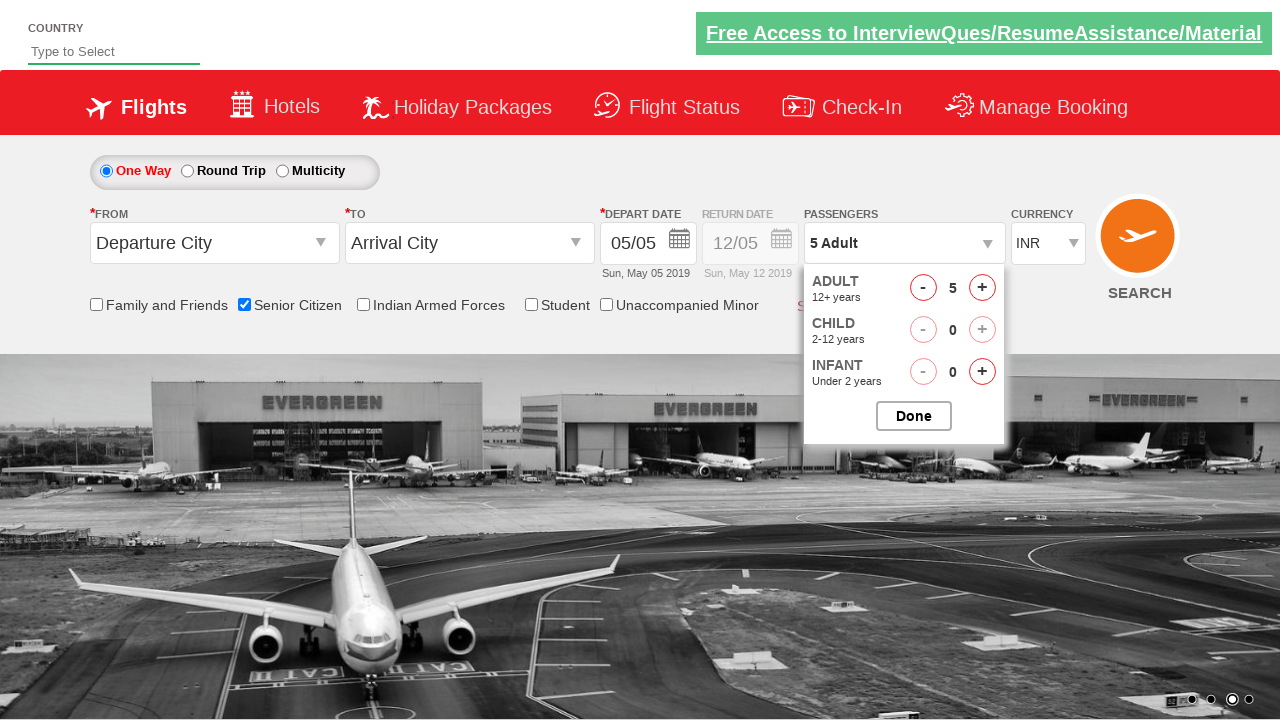

Verified passenger count is exactly '5 Adult'
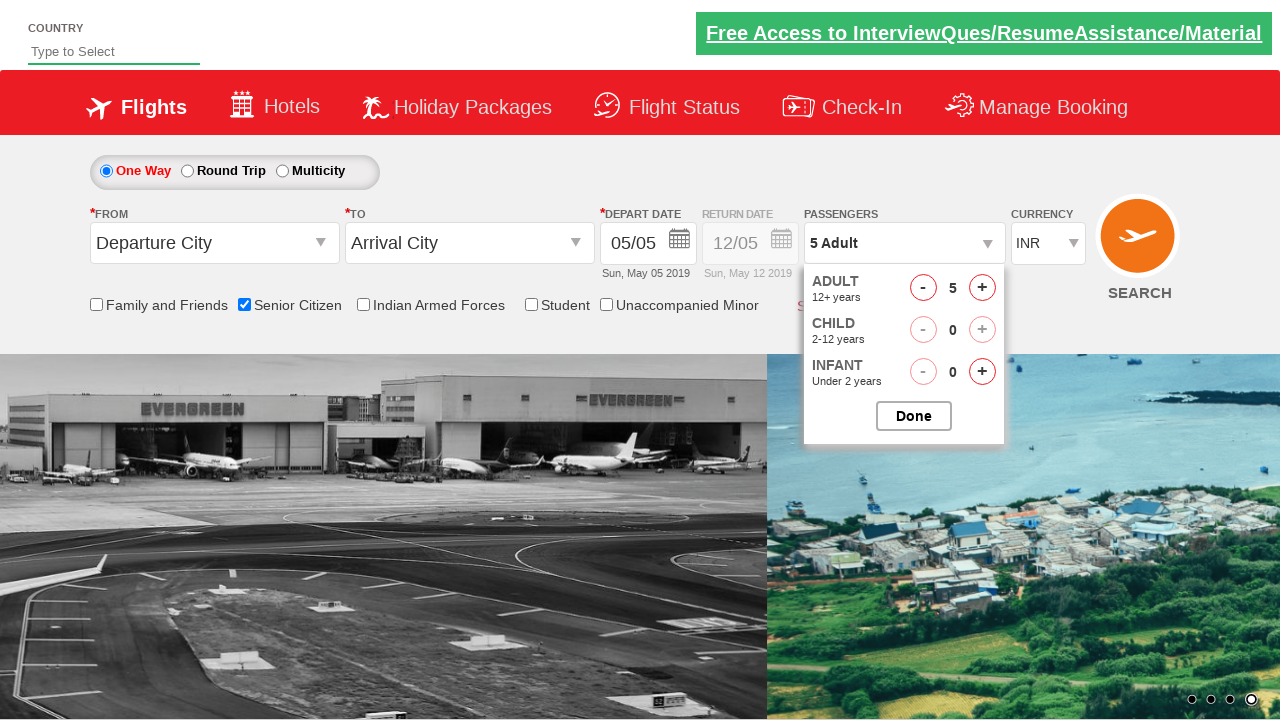

Clicked 'Done' button to close passenger selection dropdown at (914, 416) on #btnclosepaxoption
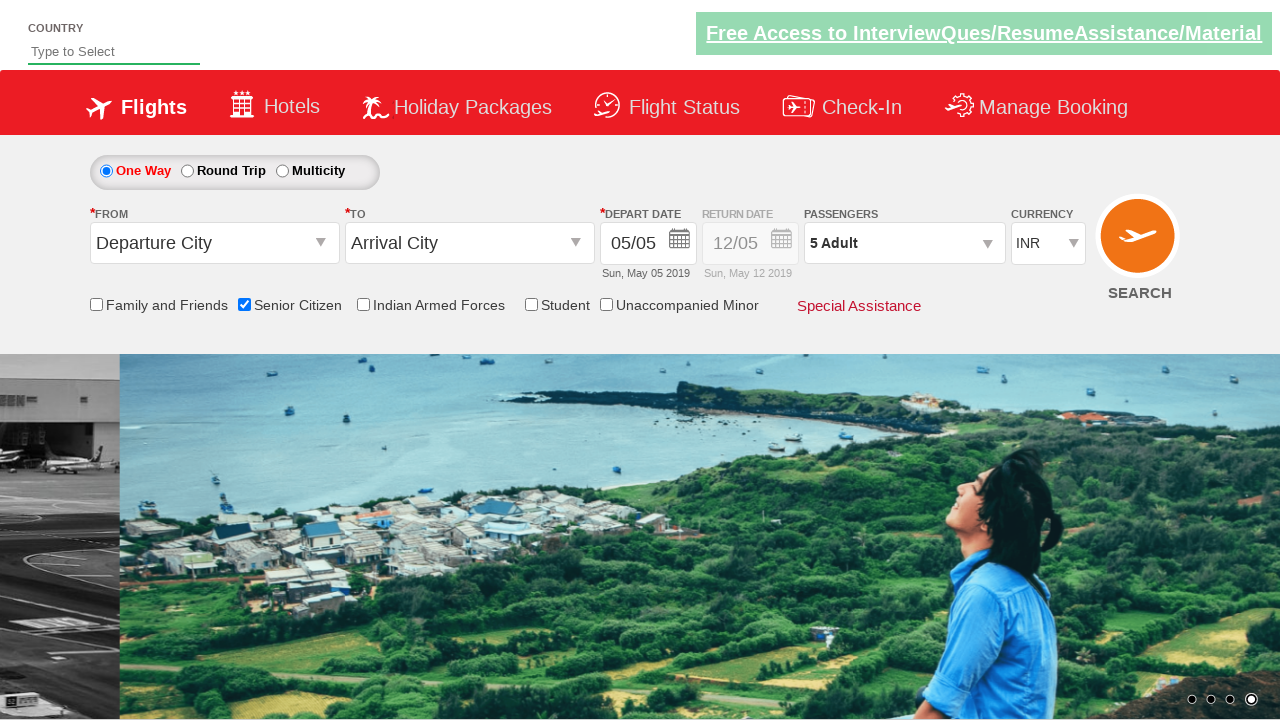

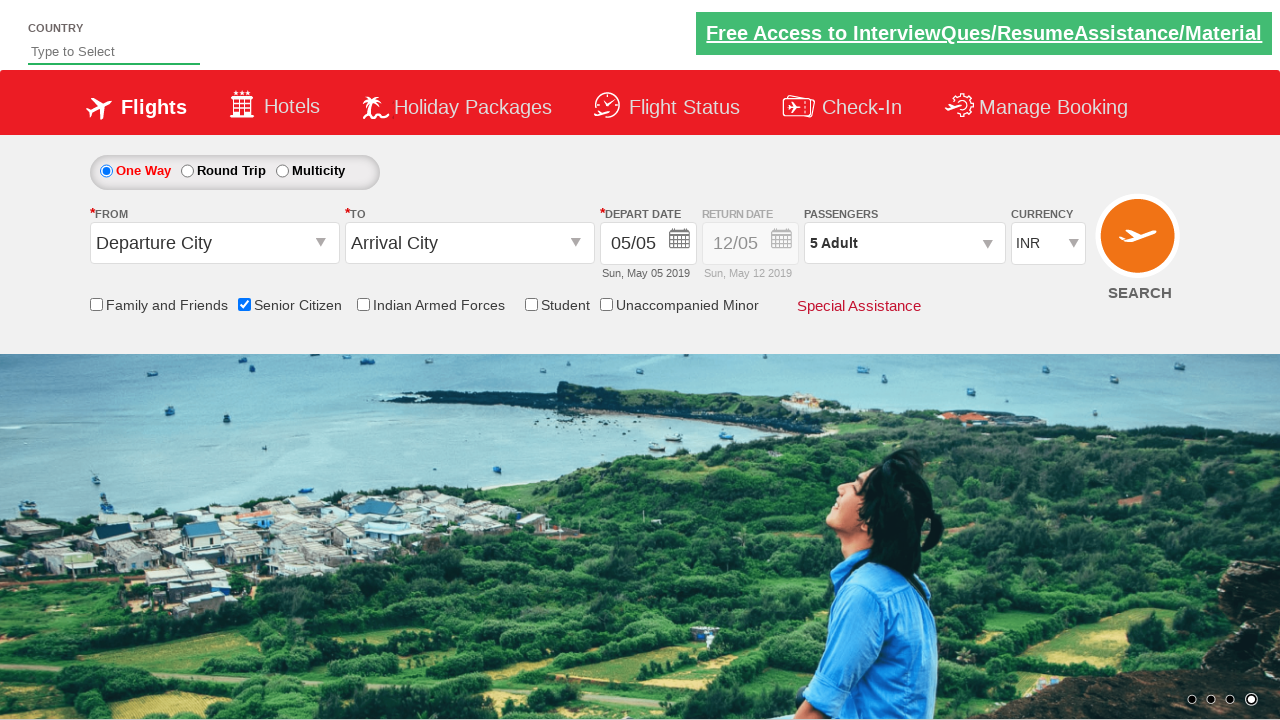